Navigates to a frames practice page on hyrtutorials.com and maximizes the browser window. This appears to be a setup for practicing with HTML frames/iframes.

Starting URL: https://www.hyrtutorials.com/p/frames-practice.html

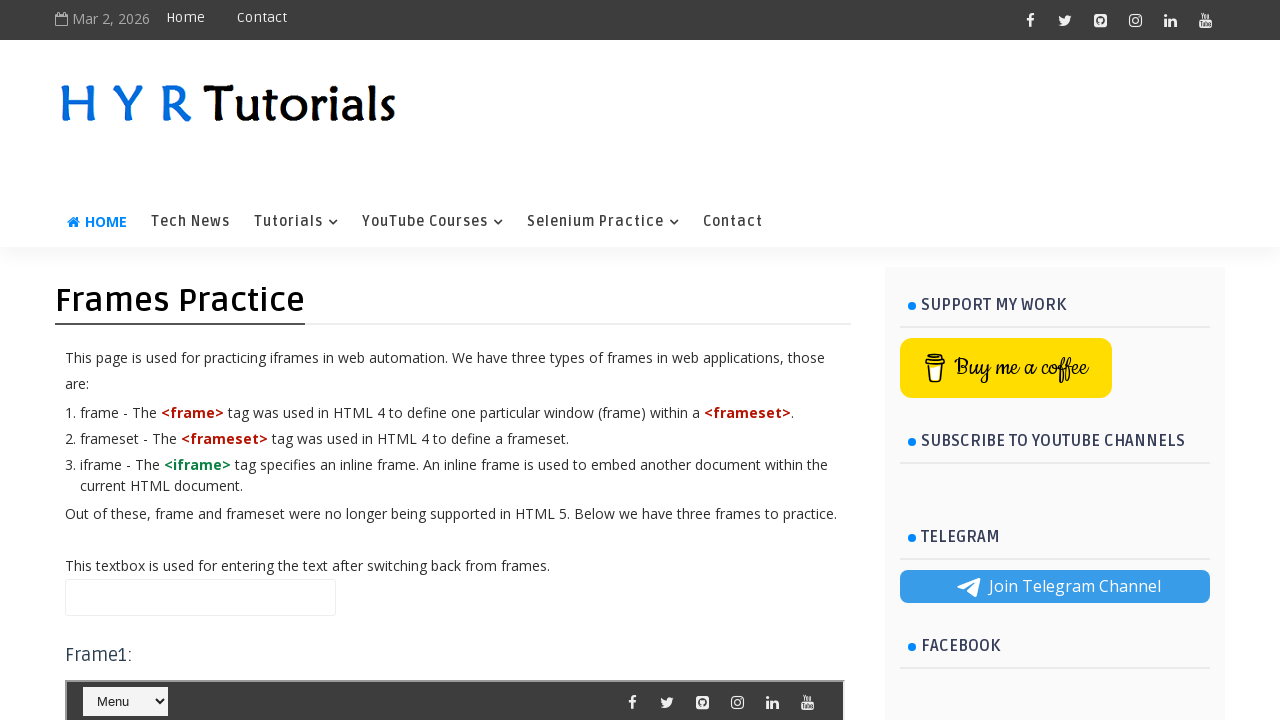

Set viewport size to 1920x1080 (maximized)
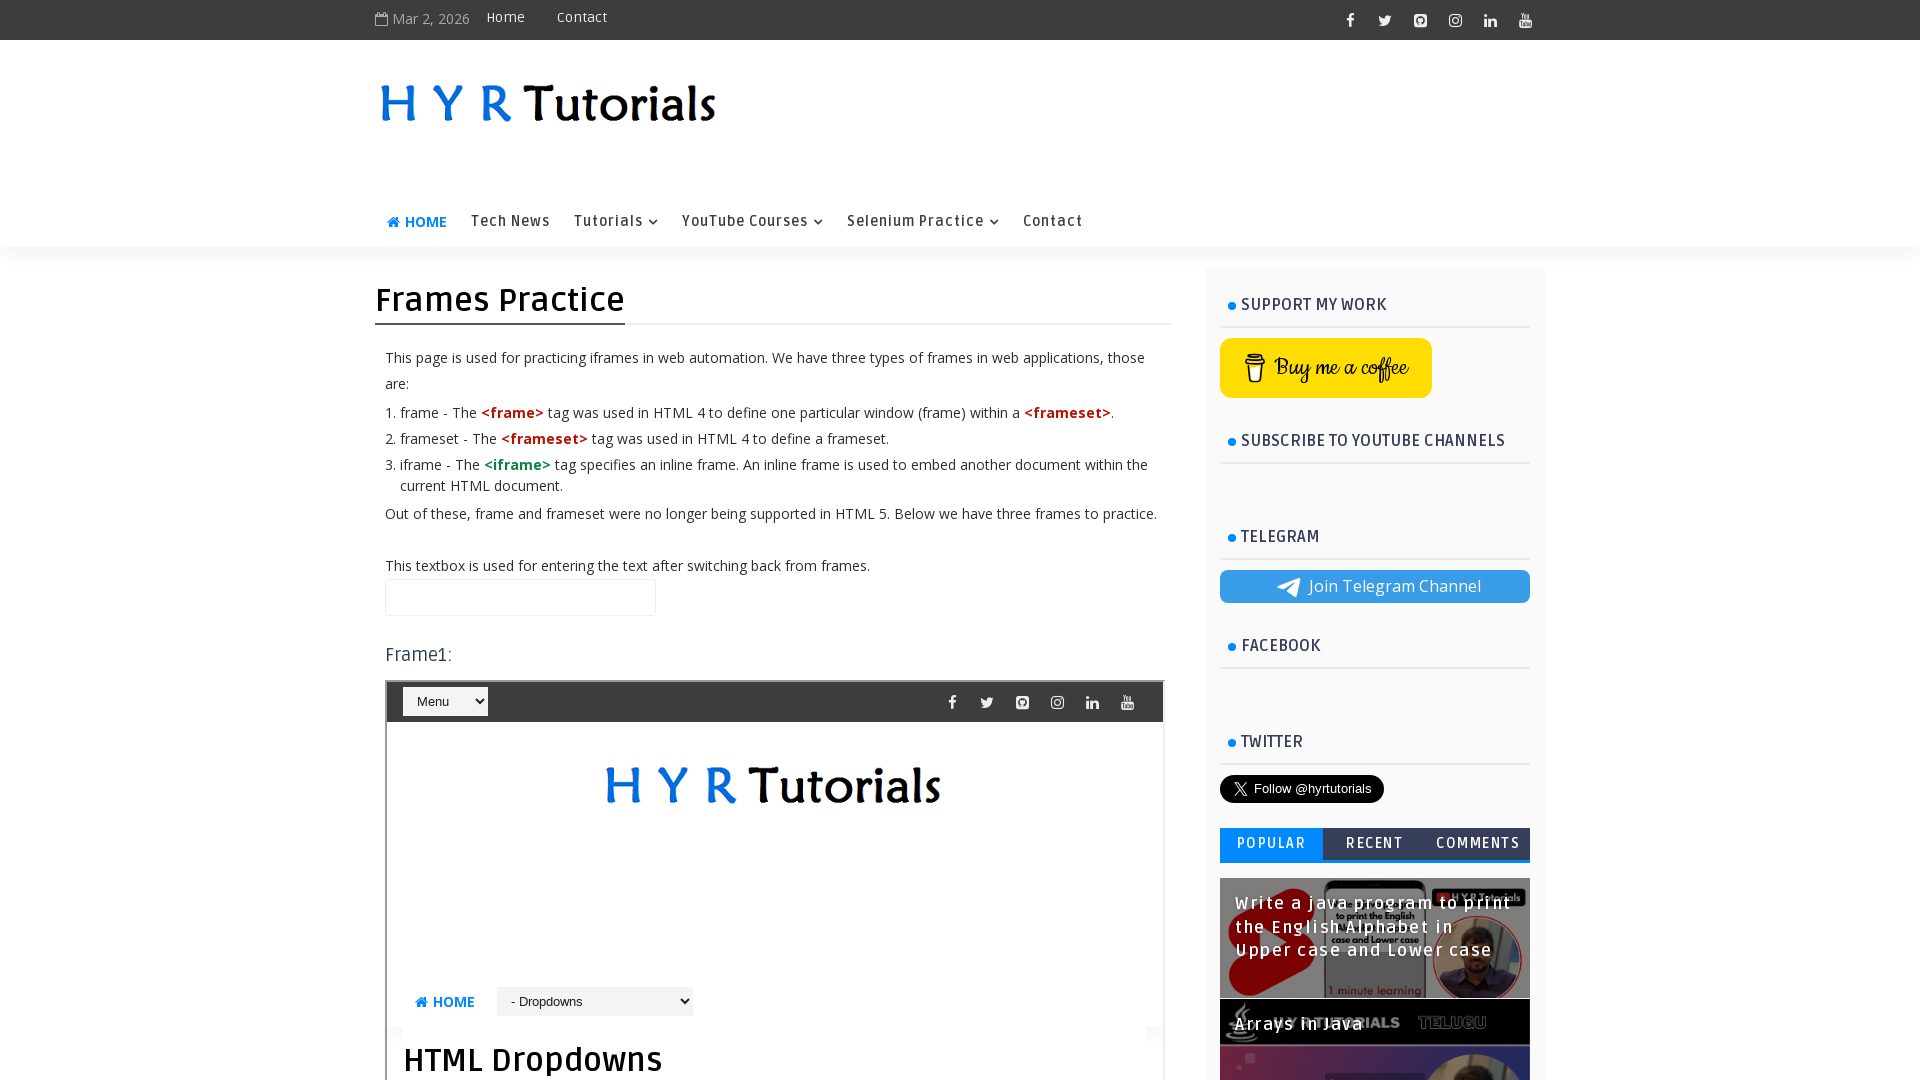

Waited for page to reach domcontentloaded state
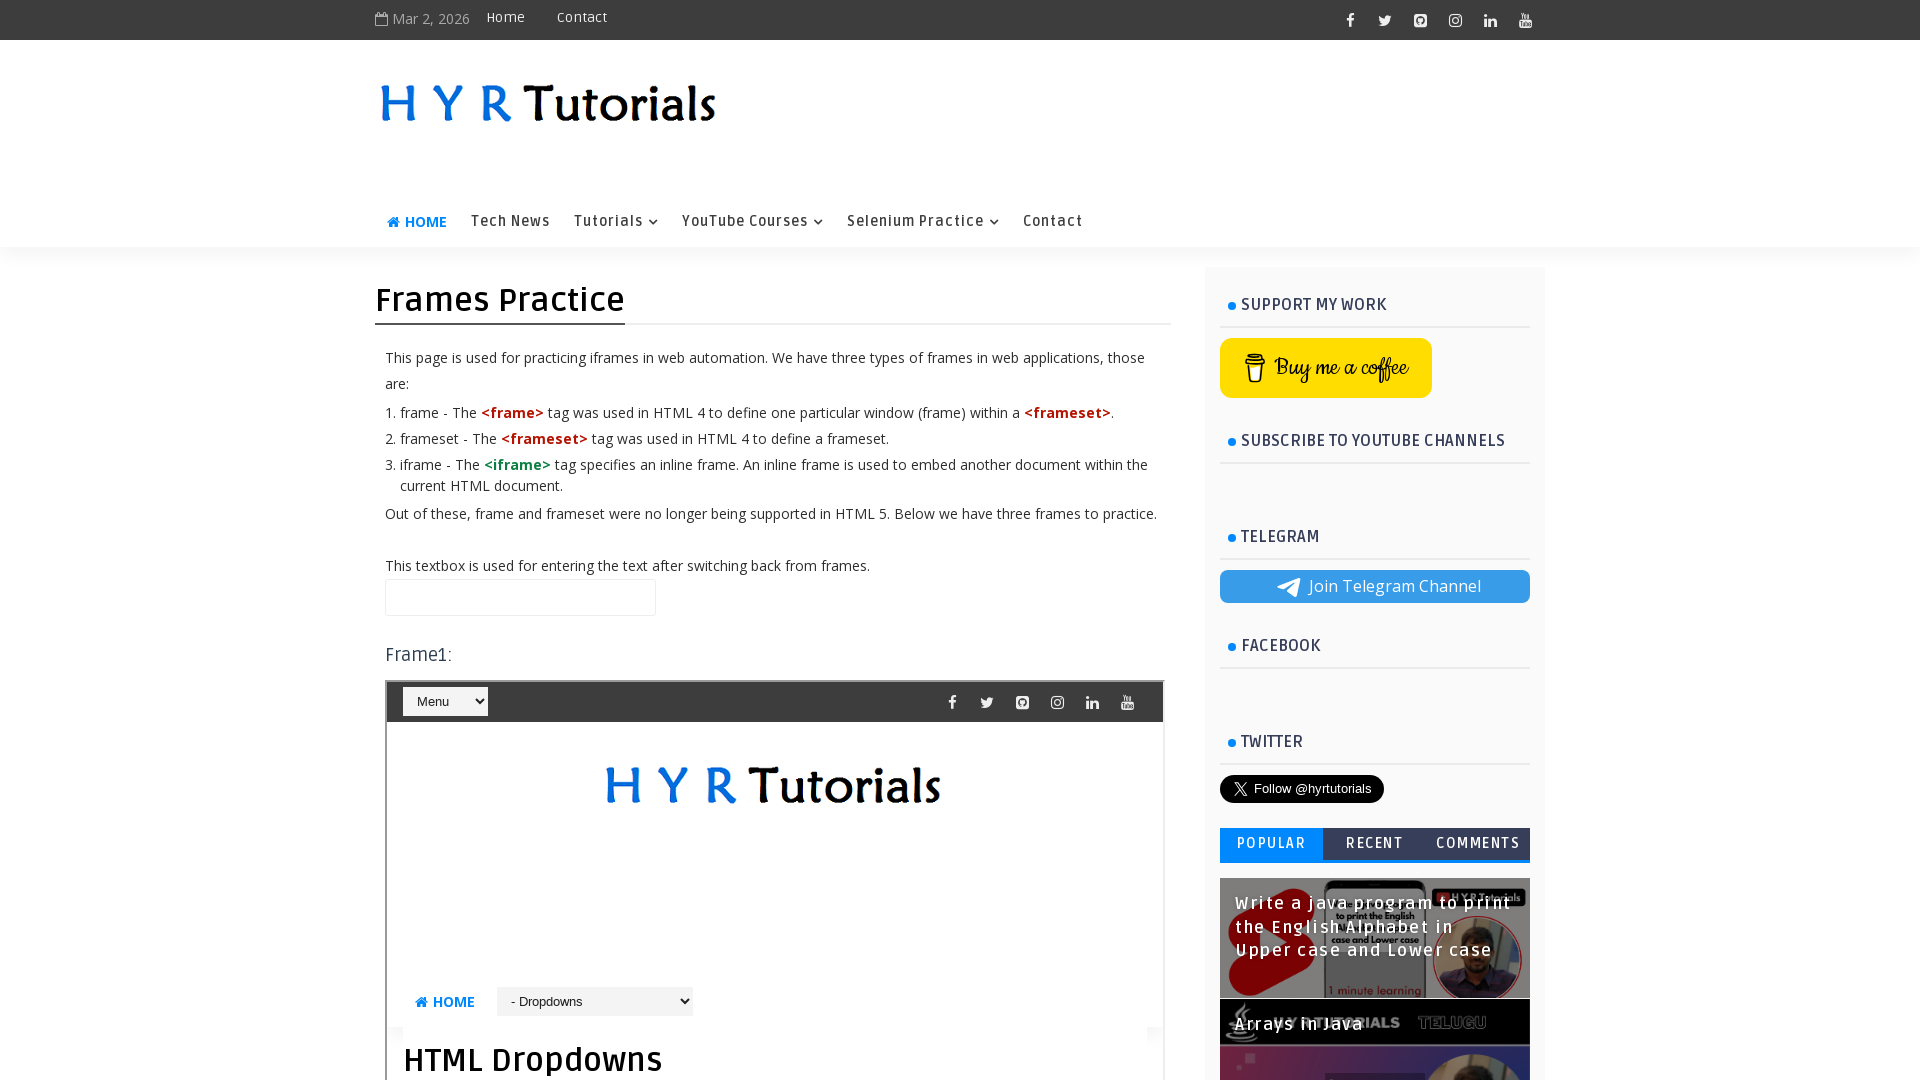

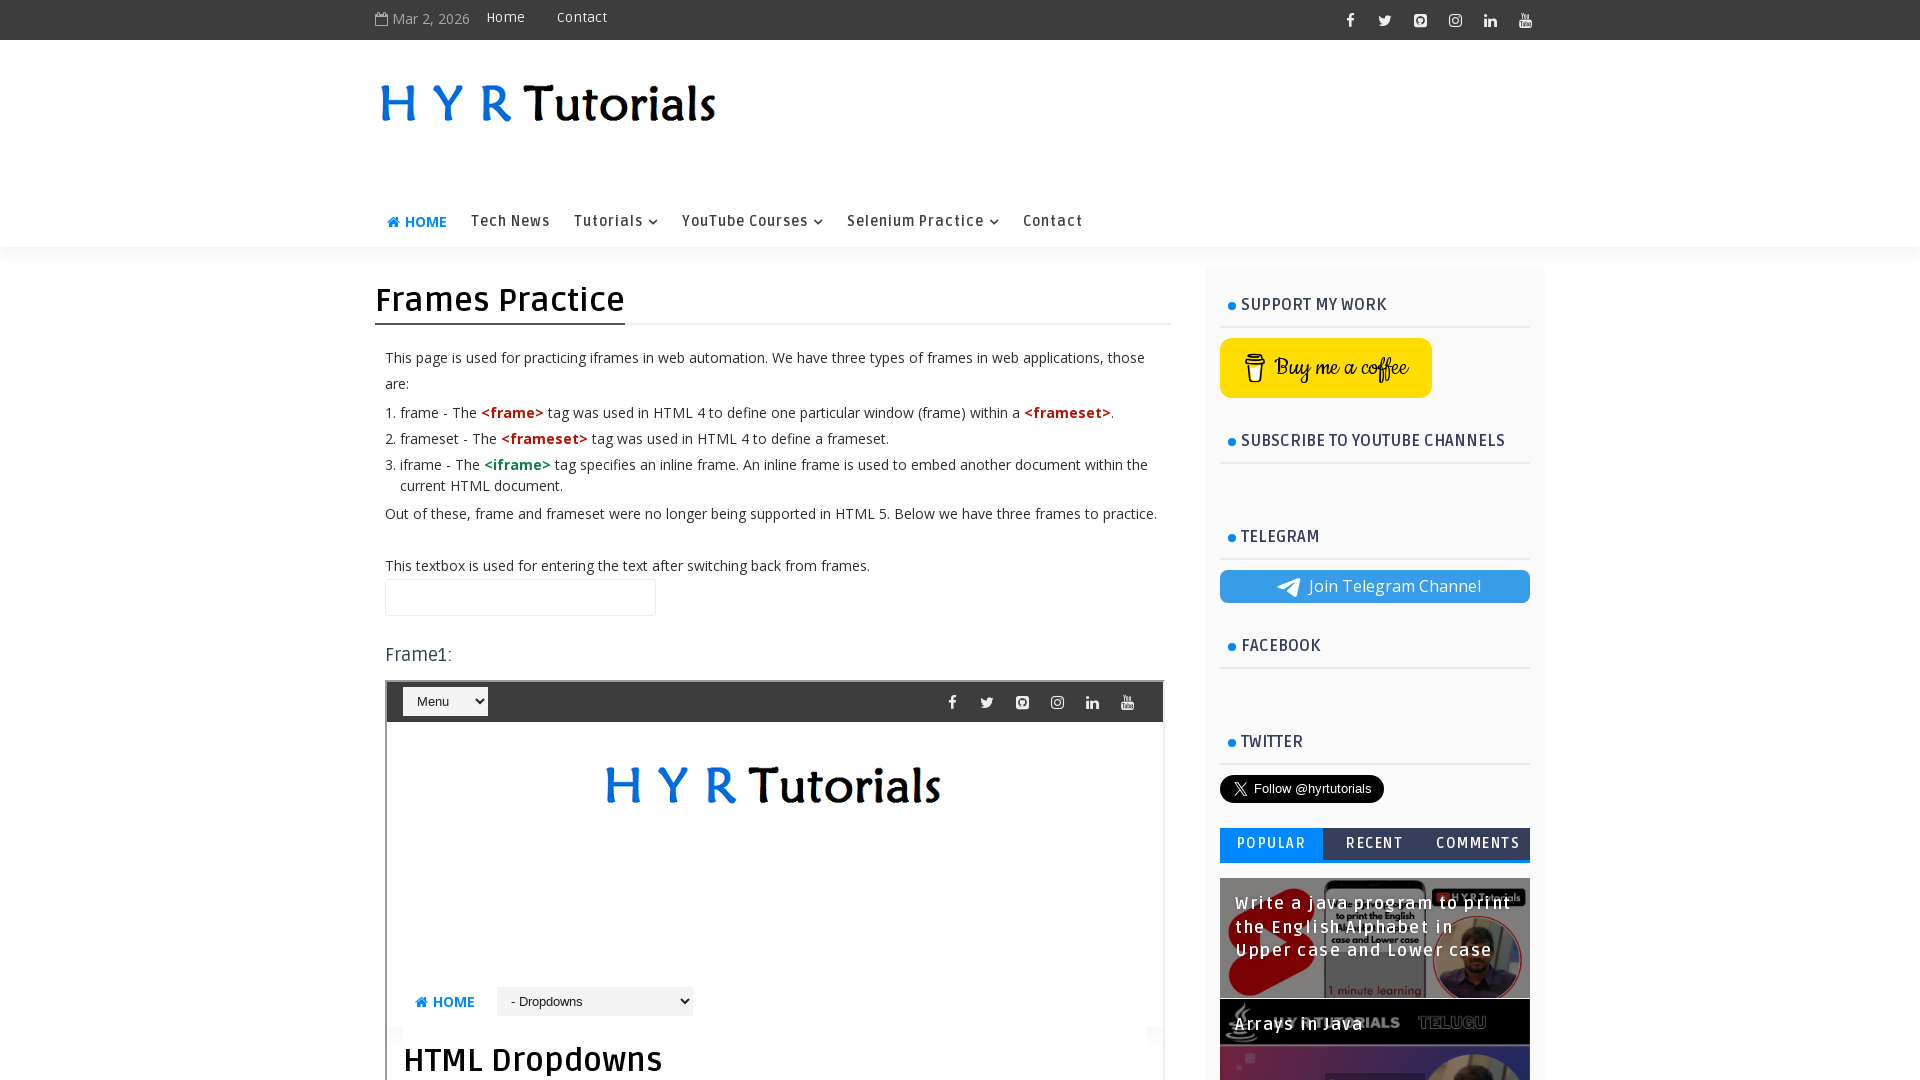